Tests the two-number sum calculator on the LambdaTest Selenium playground by entering two numbers, clicking the "Get Sum" button, and verifying the result matches the expected sum.

Starting URL: https://www.lambdatest.com/selenium-playground/simple-form-demo

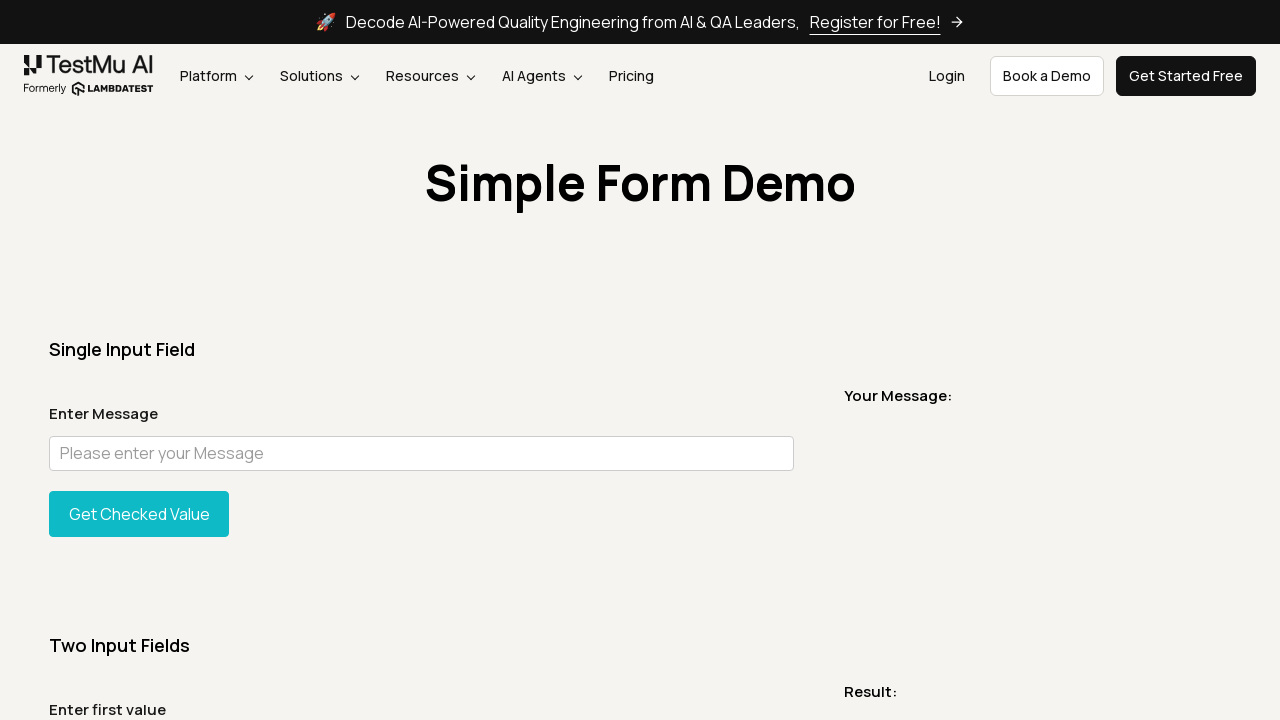

Filled first number input field with 121 on input#sum1
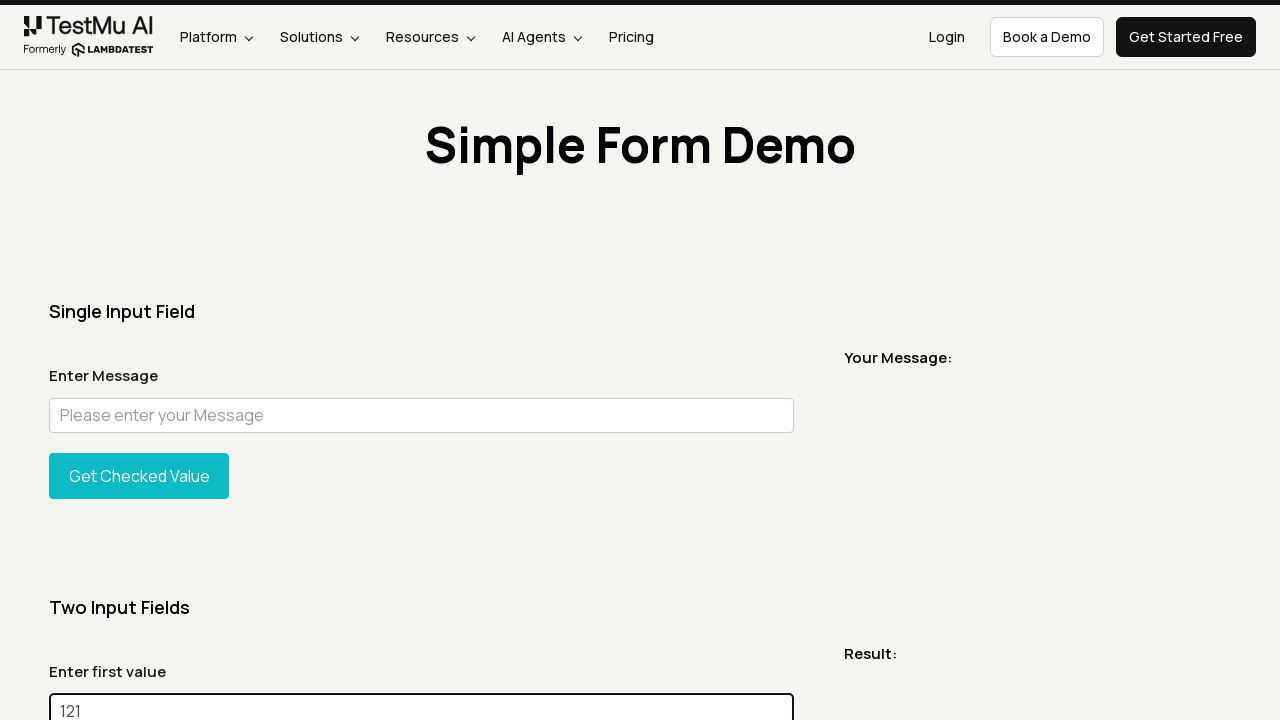

Filled second number input field with 101 on input#sum2
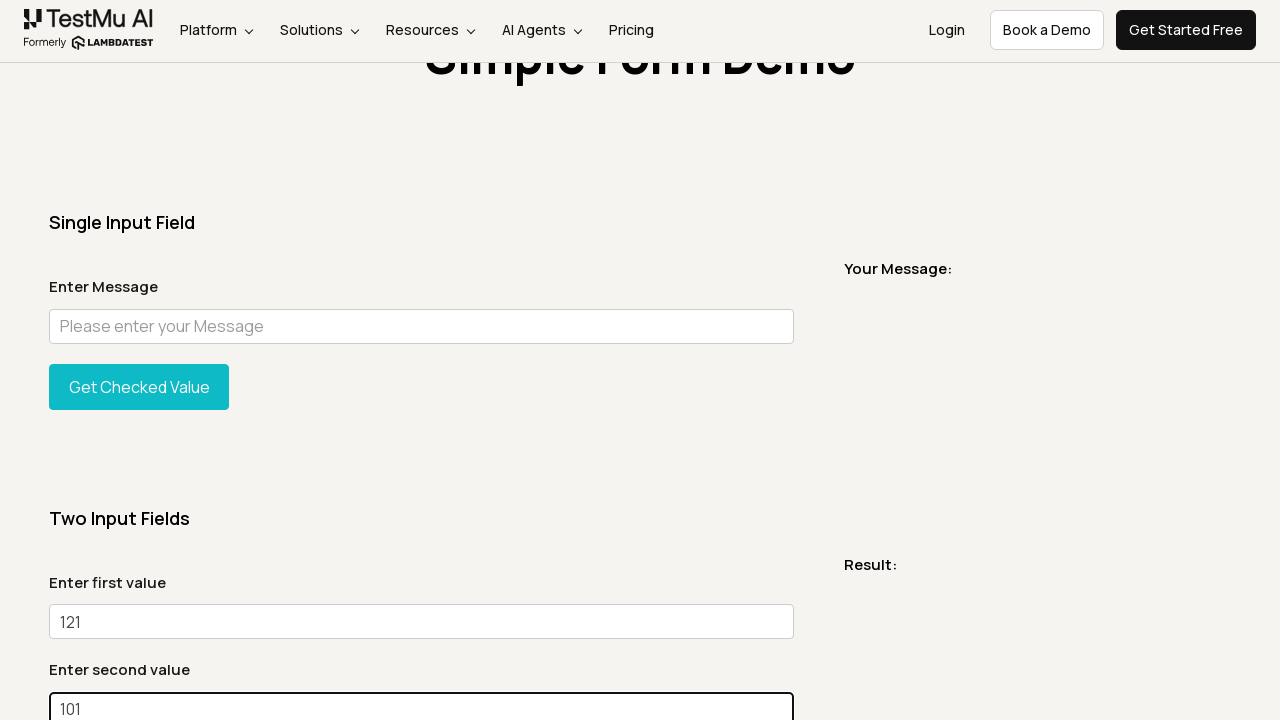

Clicked 'Get Sum' button at (139, 360) on button:has-text('Get Sum')
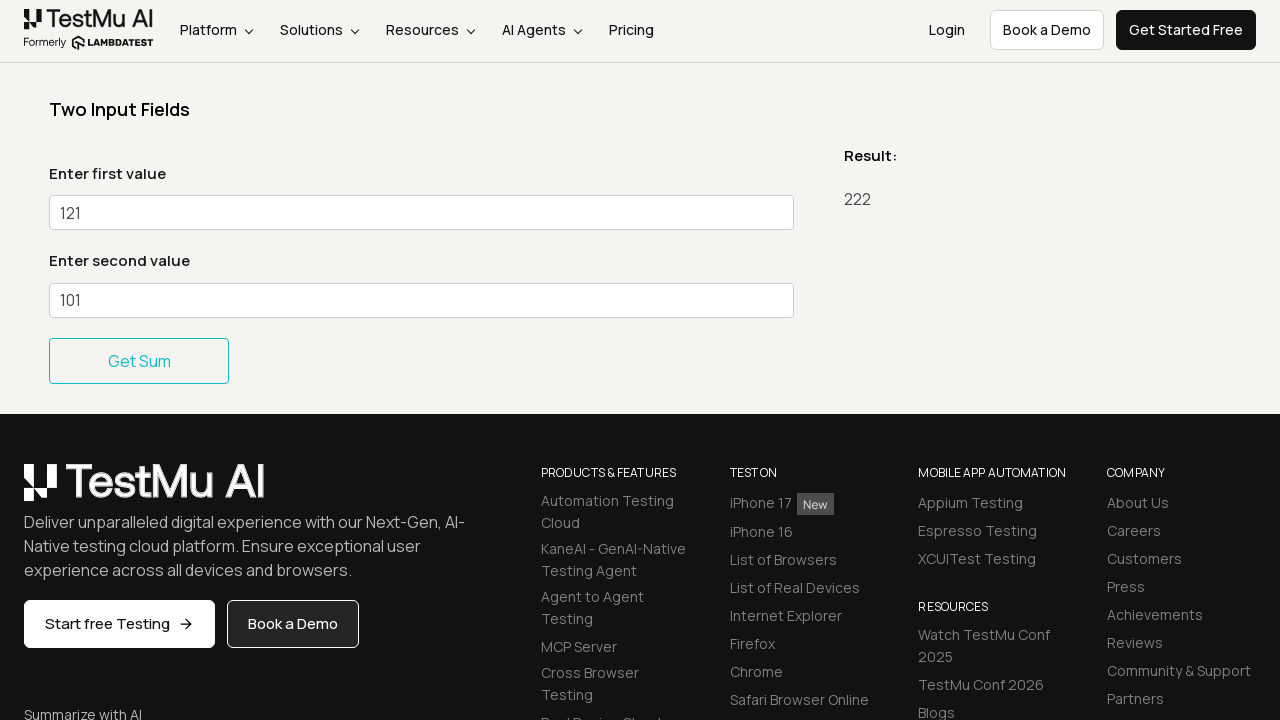

Sum result element loaded
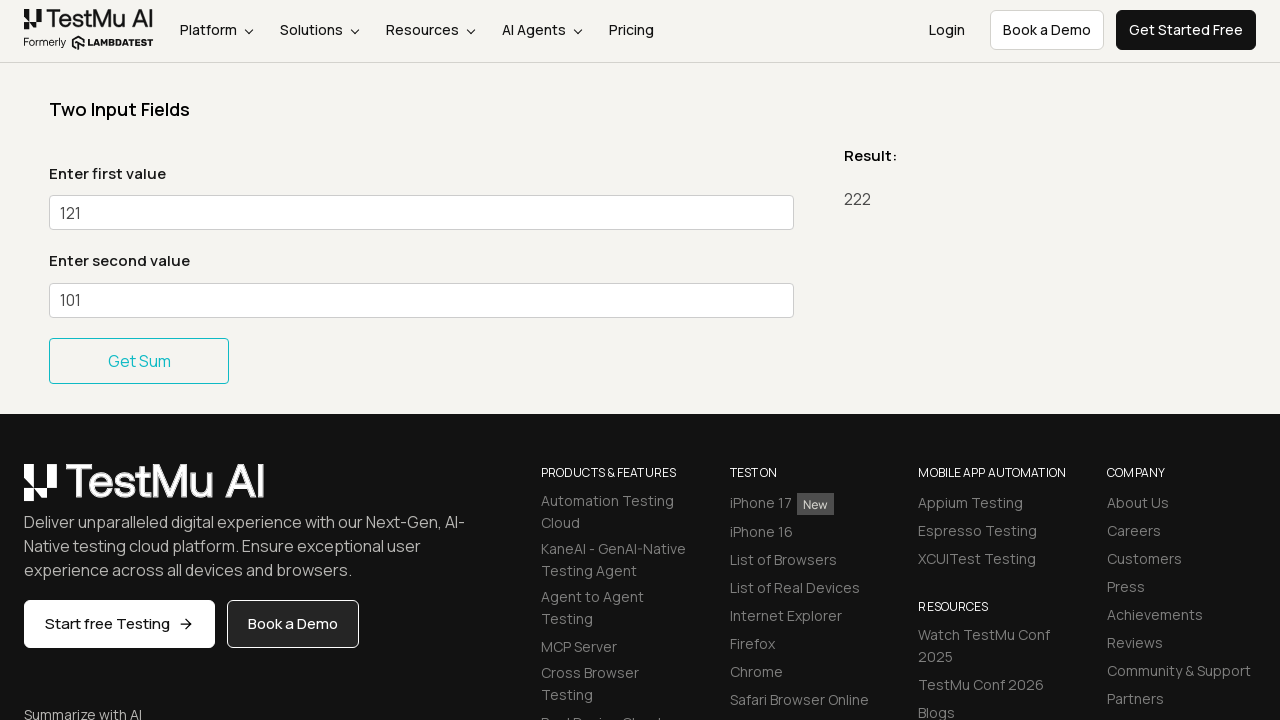

Retrieved sum result: 222
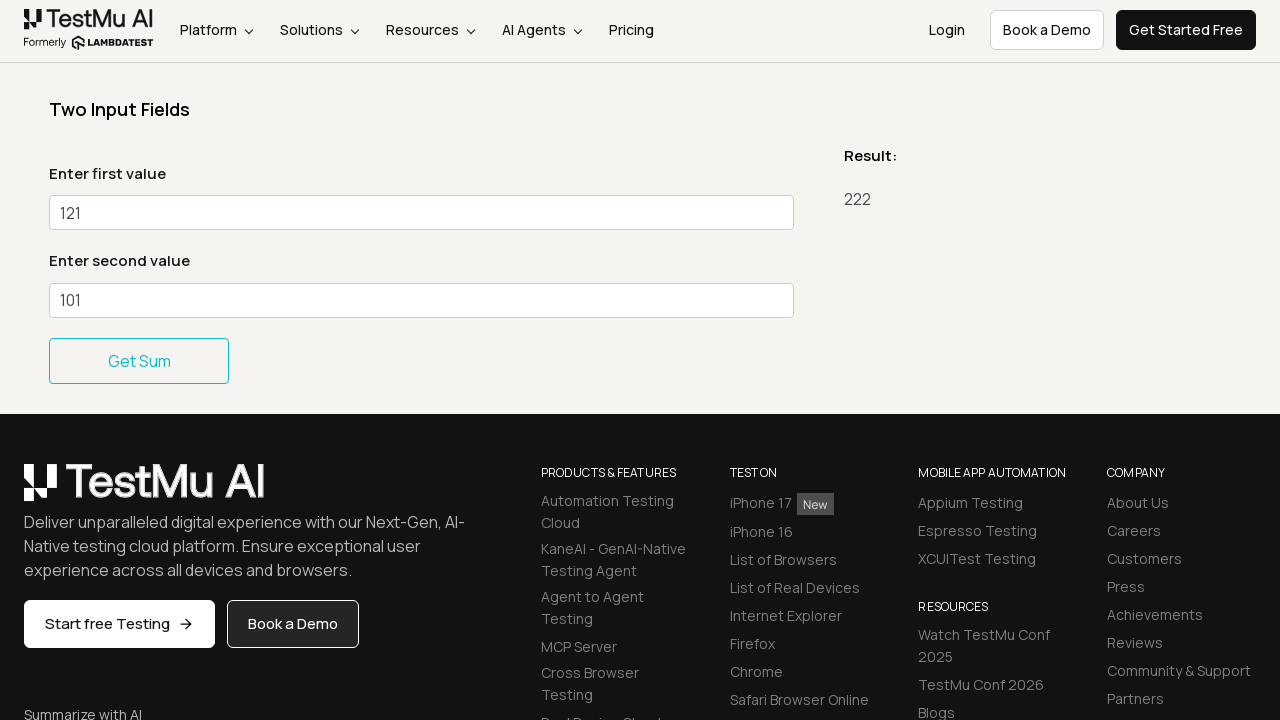

Verified sum result matches expected value 222
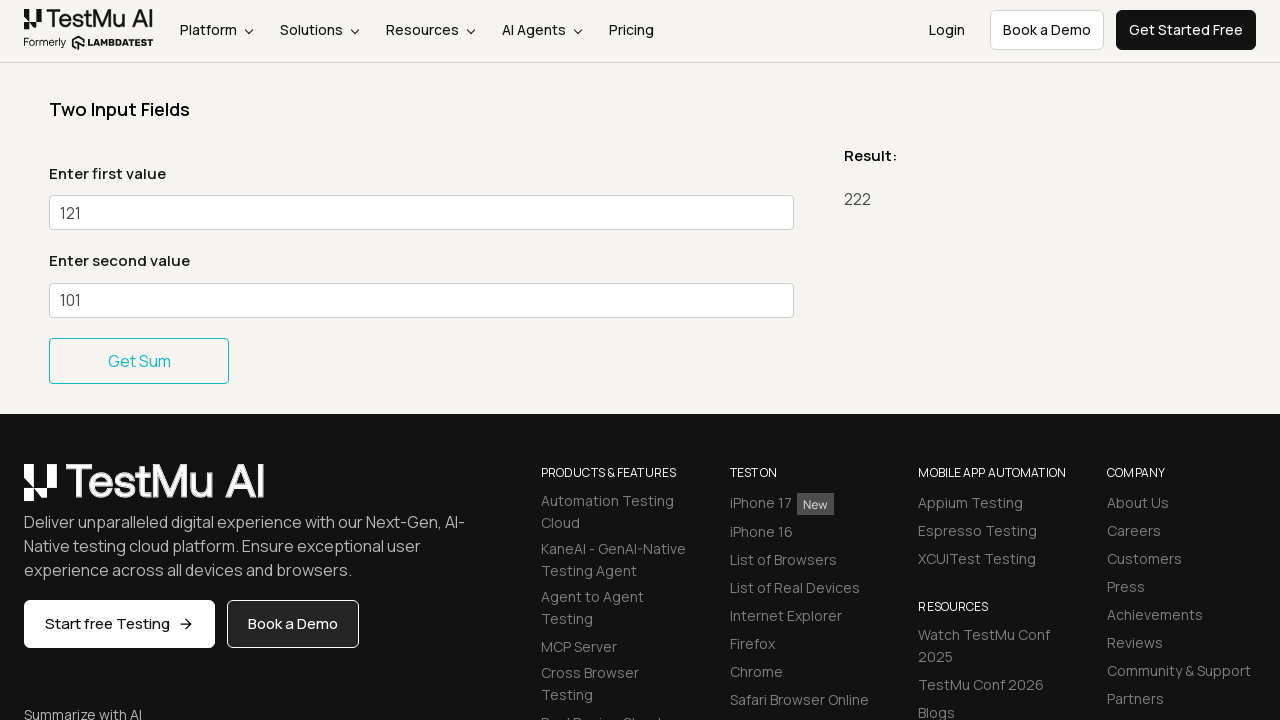

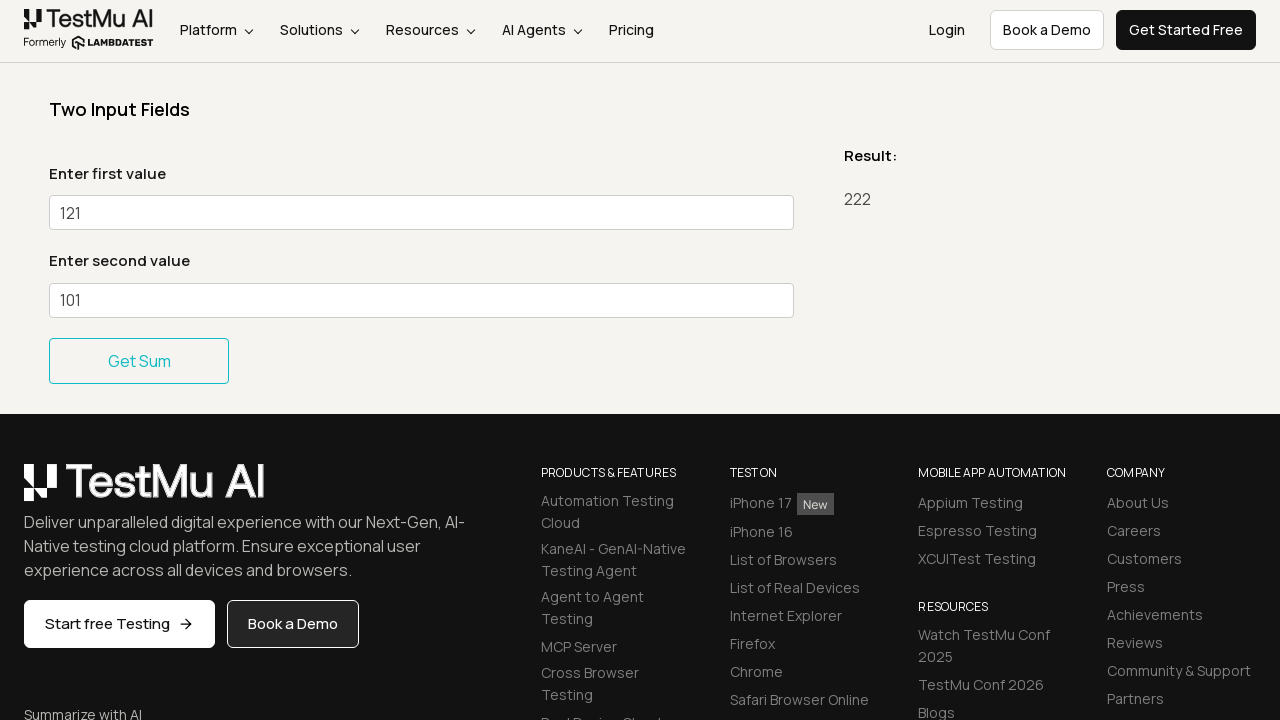